Navigates to the Playwright documentation site, clicks the "Get started" link, and verifies the Installation heading is visible

Starting URL: https://playwright.dev/

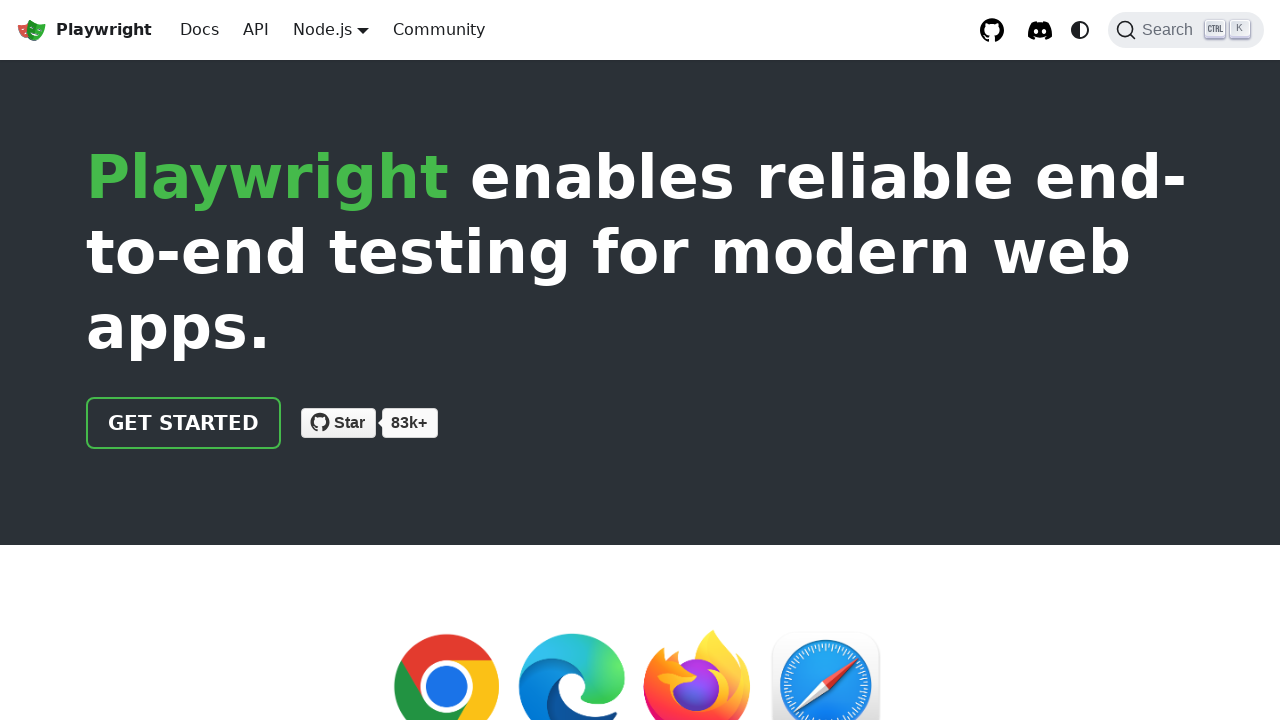

Navigated to Playwright documentation site
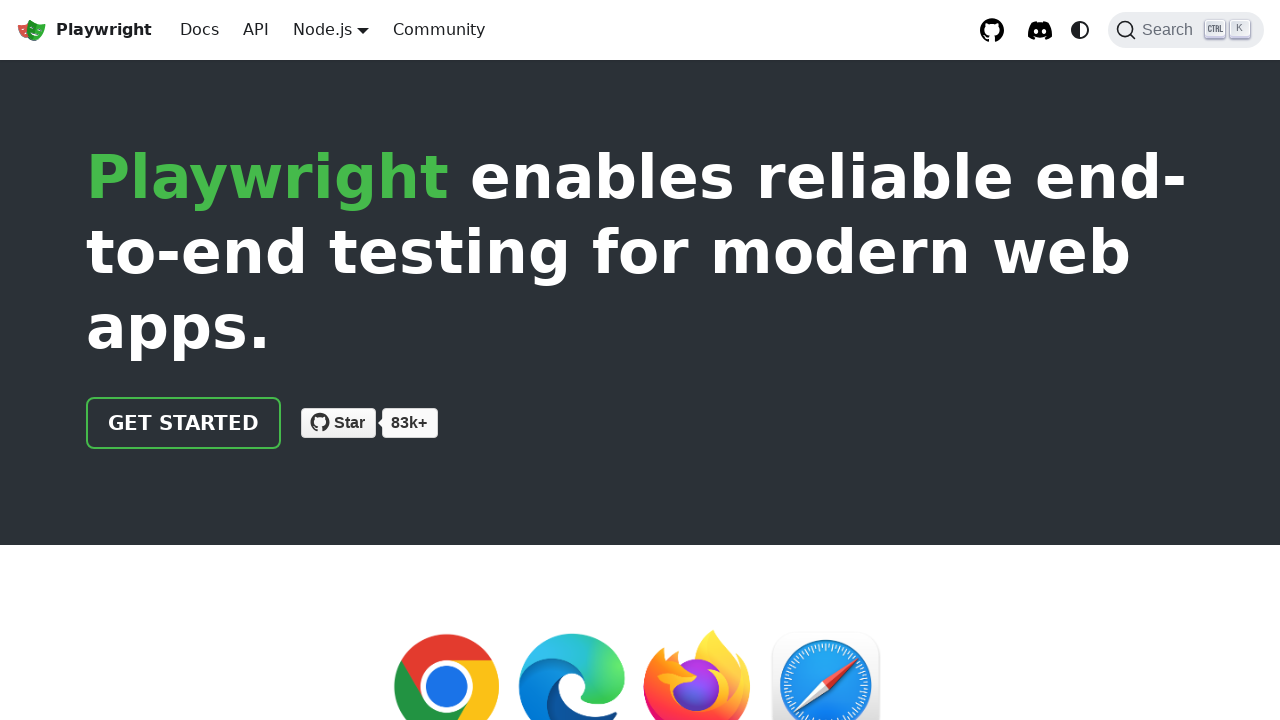

Clicked 'Get started' link at (184, 423) on internal:role=link[name="Get started"i]
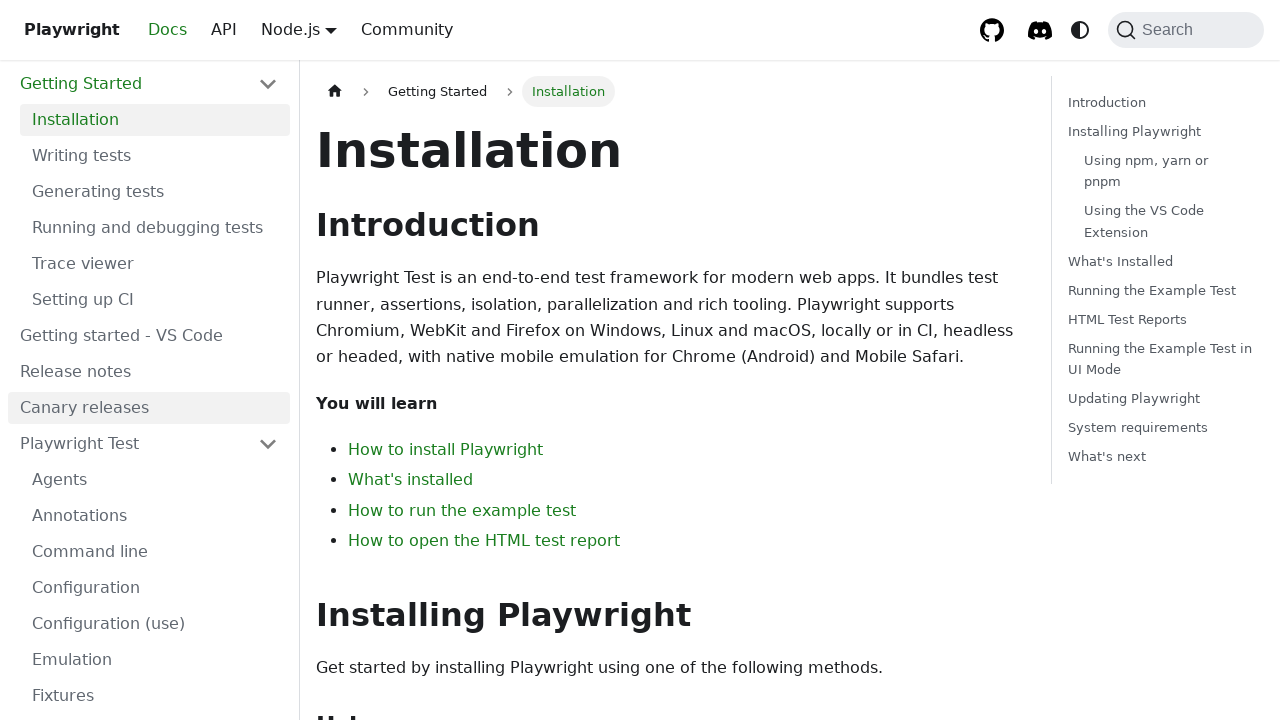

Verified Installation heading is visible
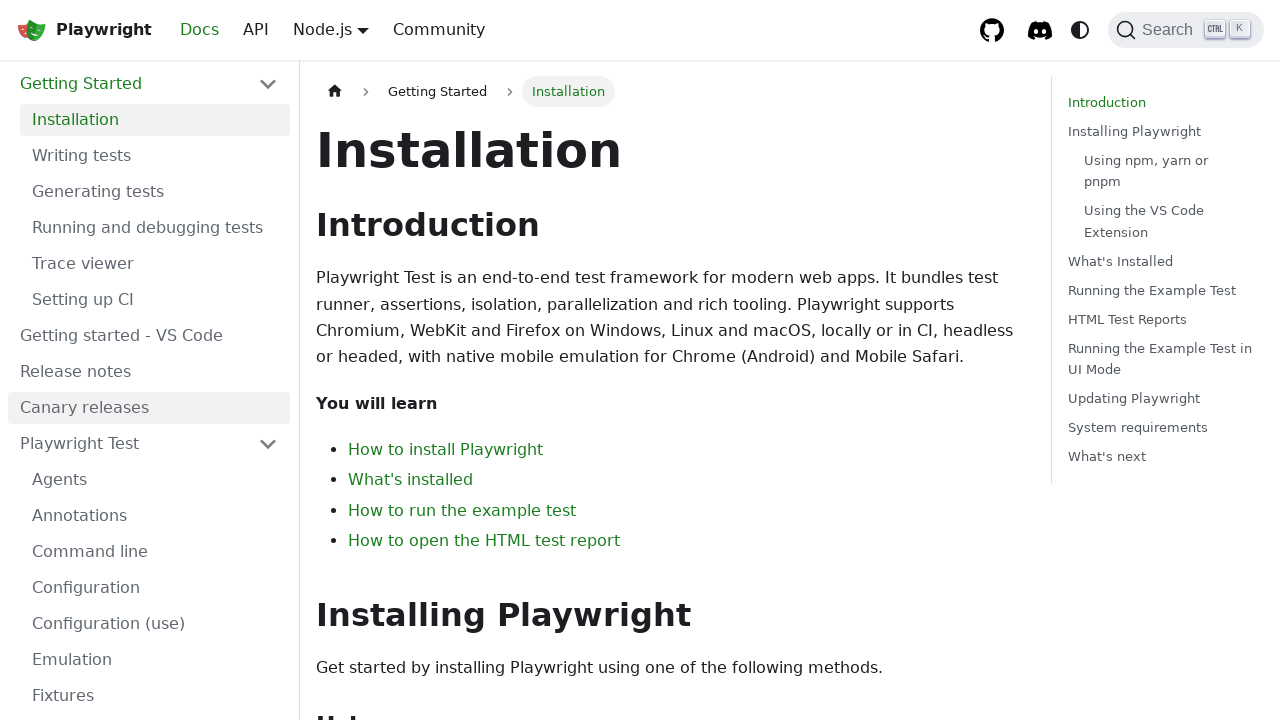

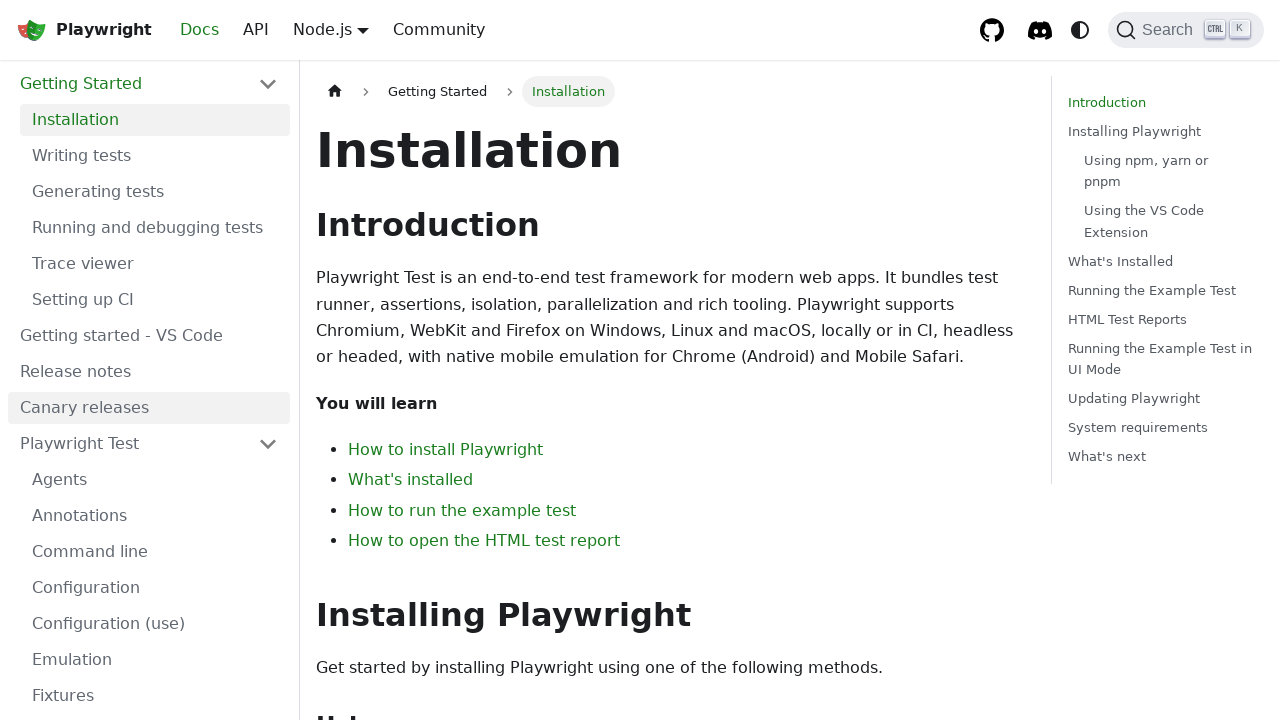